Tests alert functionality by entering a name, triggering an alert, verifying the alert text contains the name, and accepting the alert

Starting URL: https://rahulshettyacademy.com/AutomationPractice/

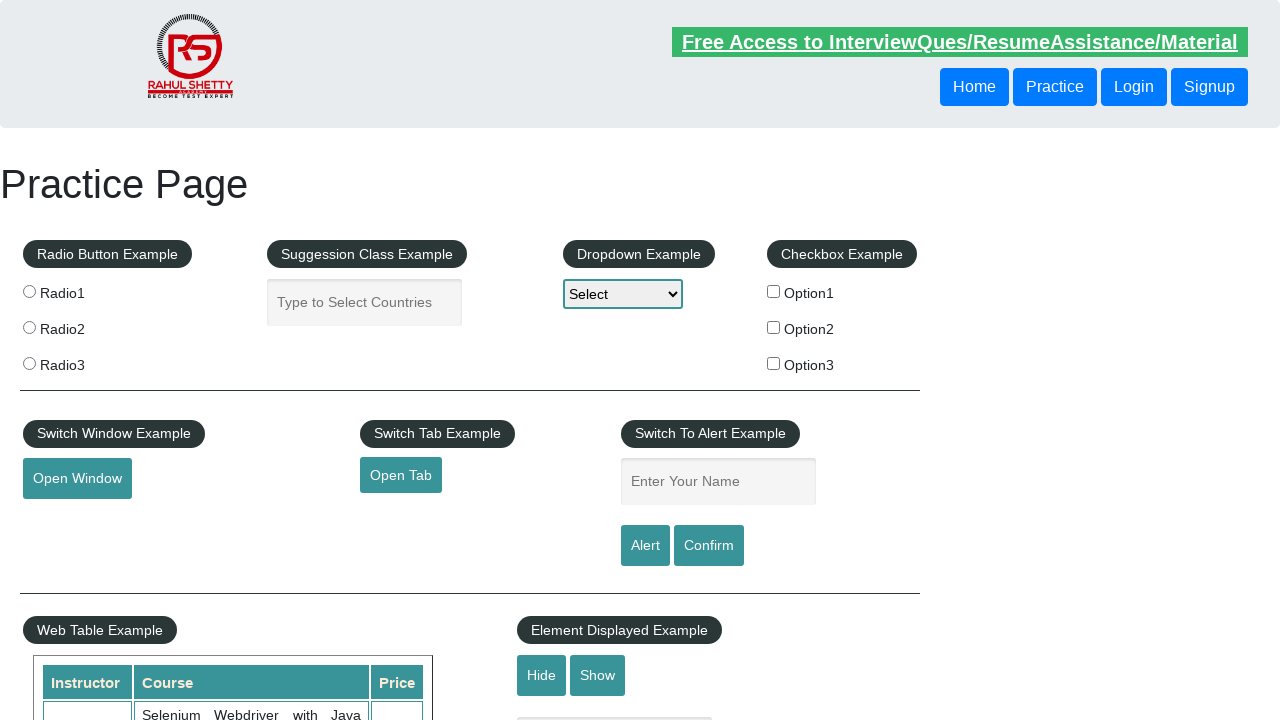

Entered 'Alok Kumar!' in the name input field on #name
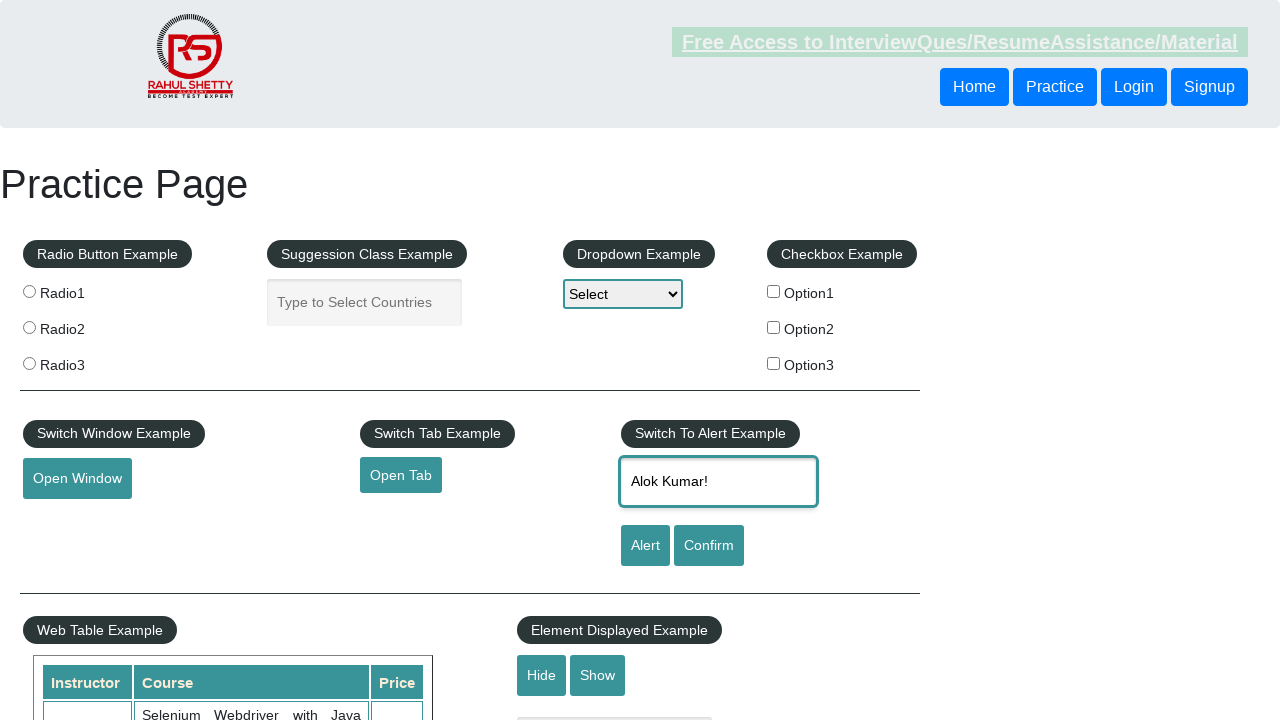

Clicked the alert button to trigger alert dialog at (645, 546) on #alertbtn
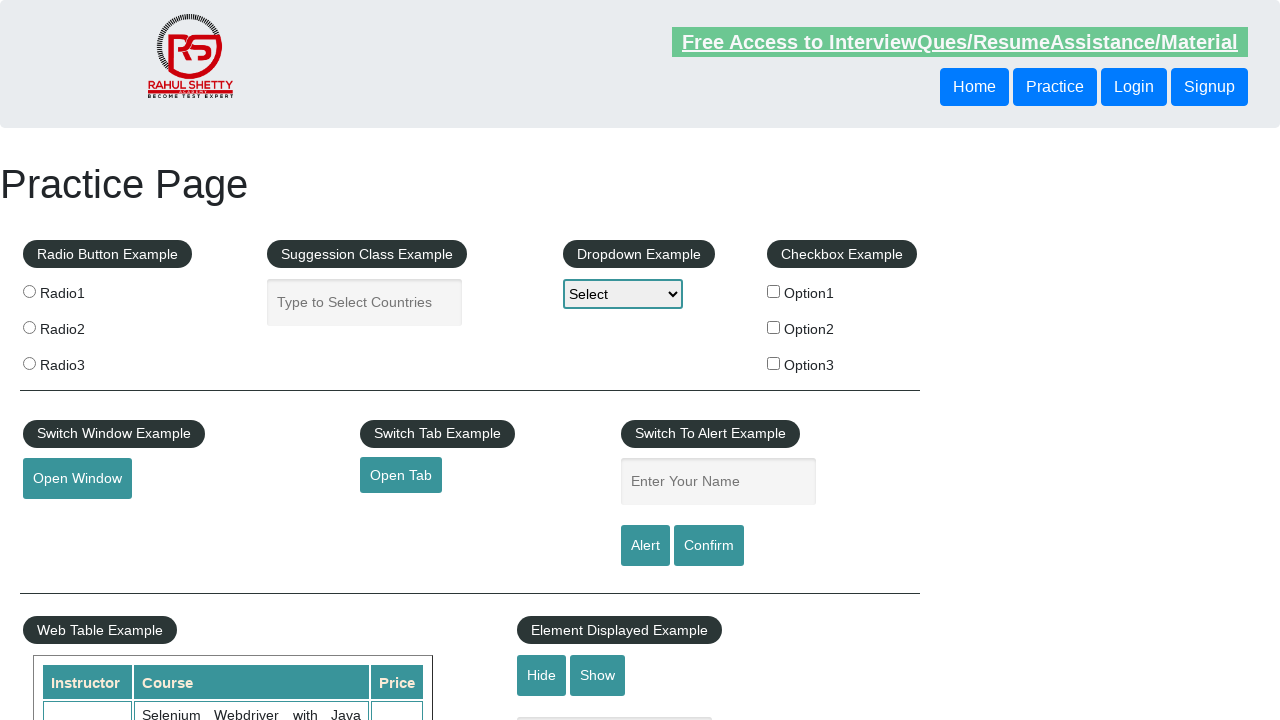

Set up dialog handler to accept alert
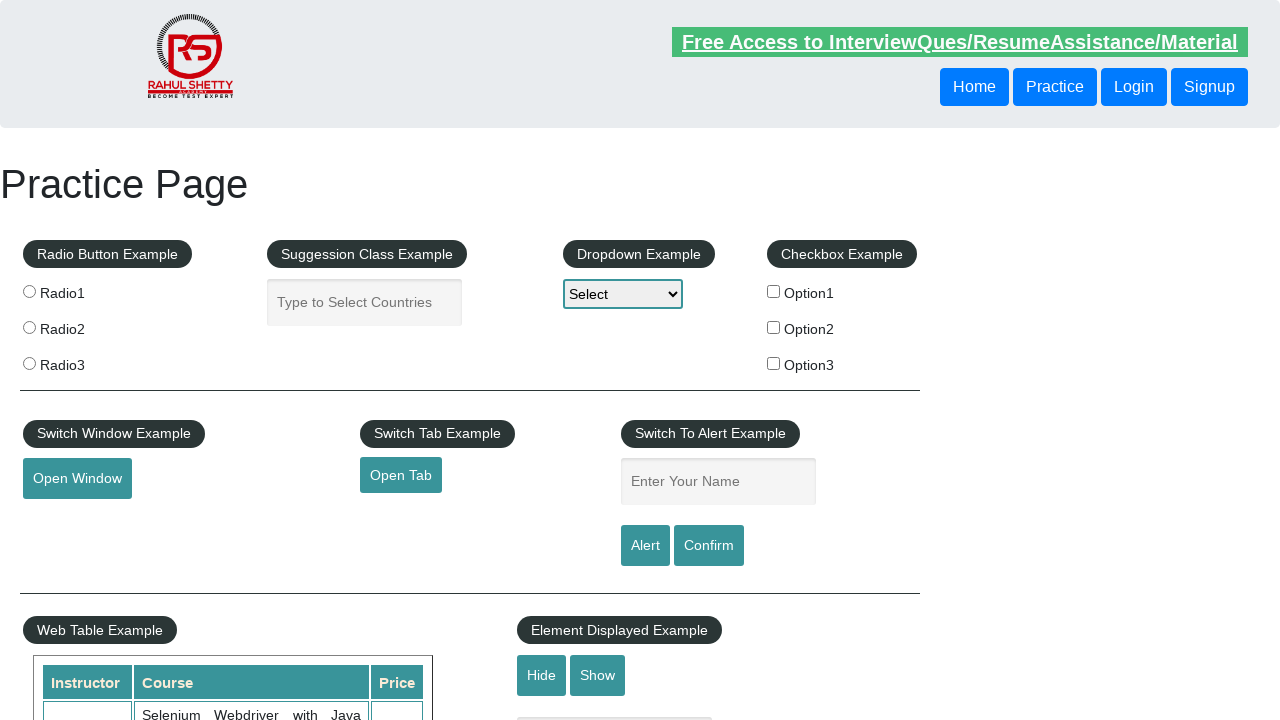

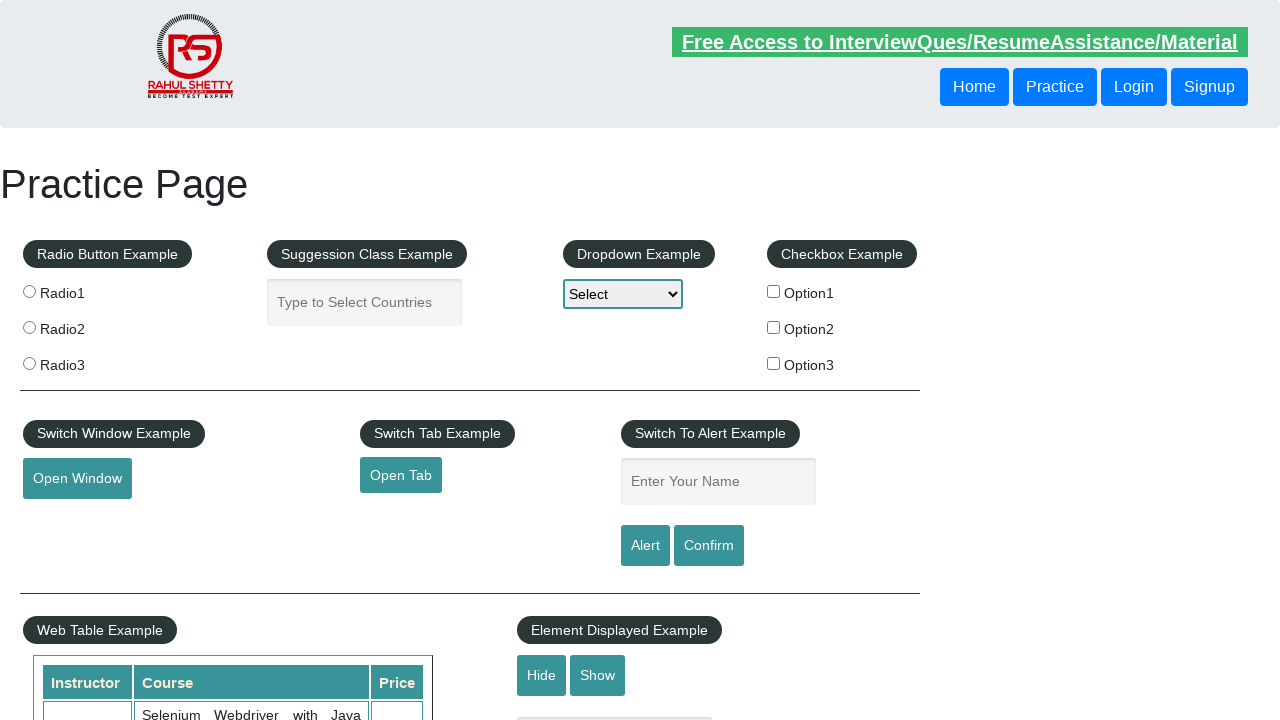